Tests JavaScript prompt popup functionality by navigating to W3Schools tryit editor, switching to the result iframe, clicking a button to trigger a prompt popup, entering text, and accepting it.

Starting URL: https://www.w3schools.com/js/tryit.asp?filename=tryjs_prompt

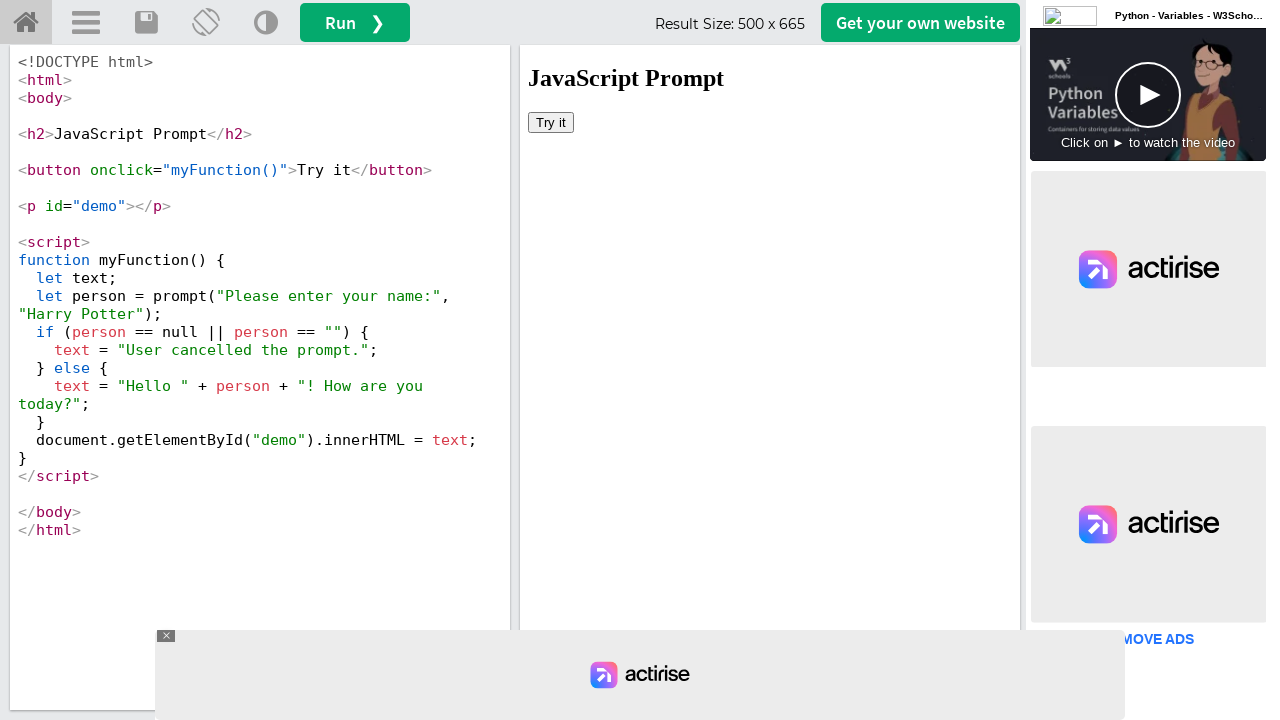

Located the iframeResult frame
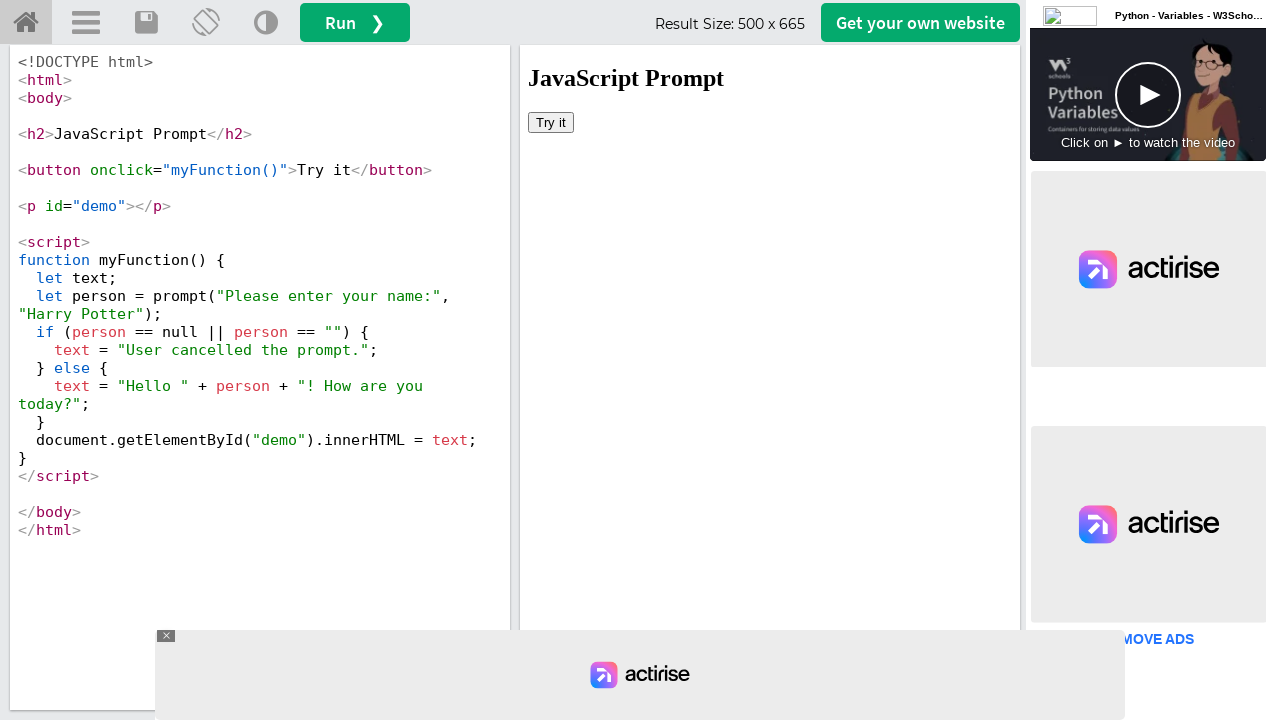

Clicked the 'Try it' button to trigger prompt popup at (551, 122) on #iframeResult >> internal:control=enter-frame >> xpath=//button[text()='Try it']
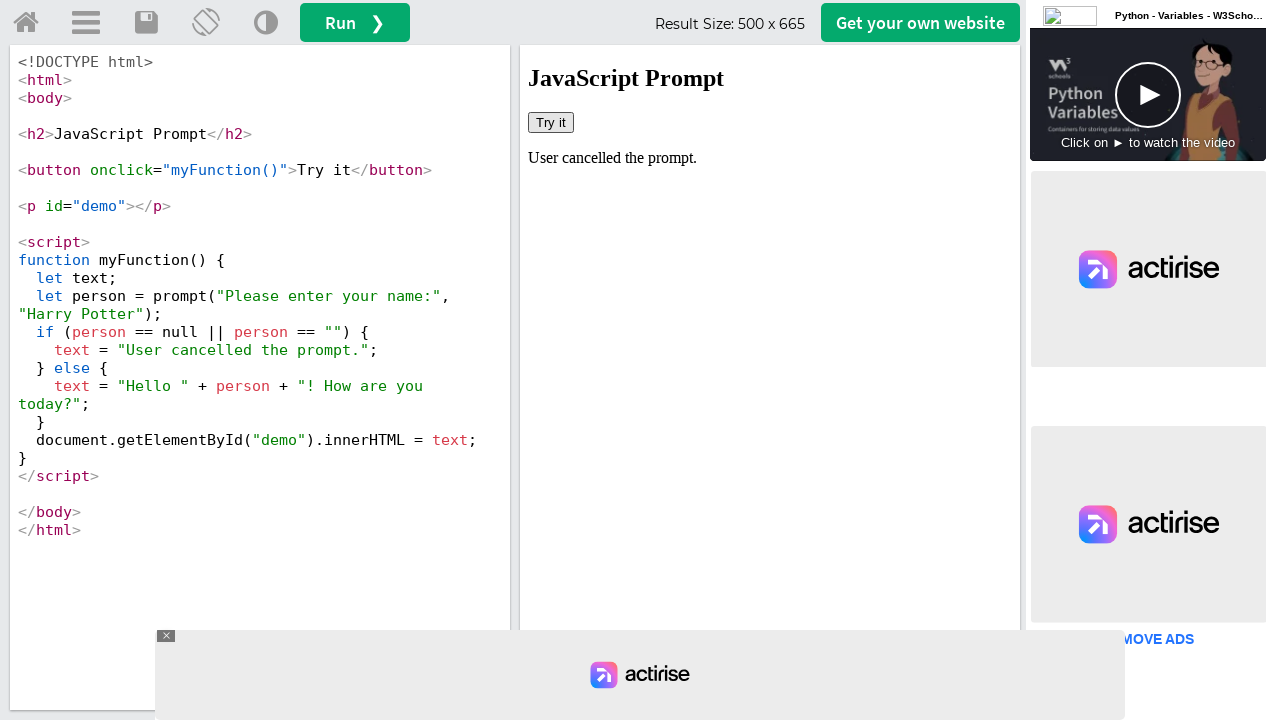

Set up dialog handler to accept prompts with 'Selenium'
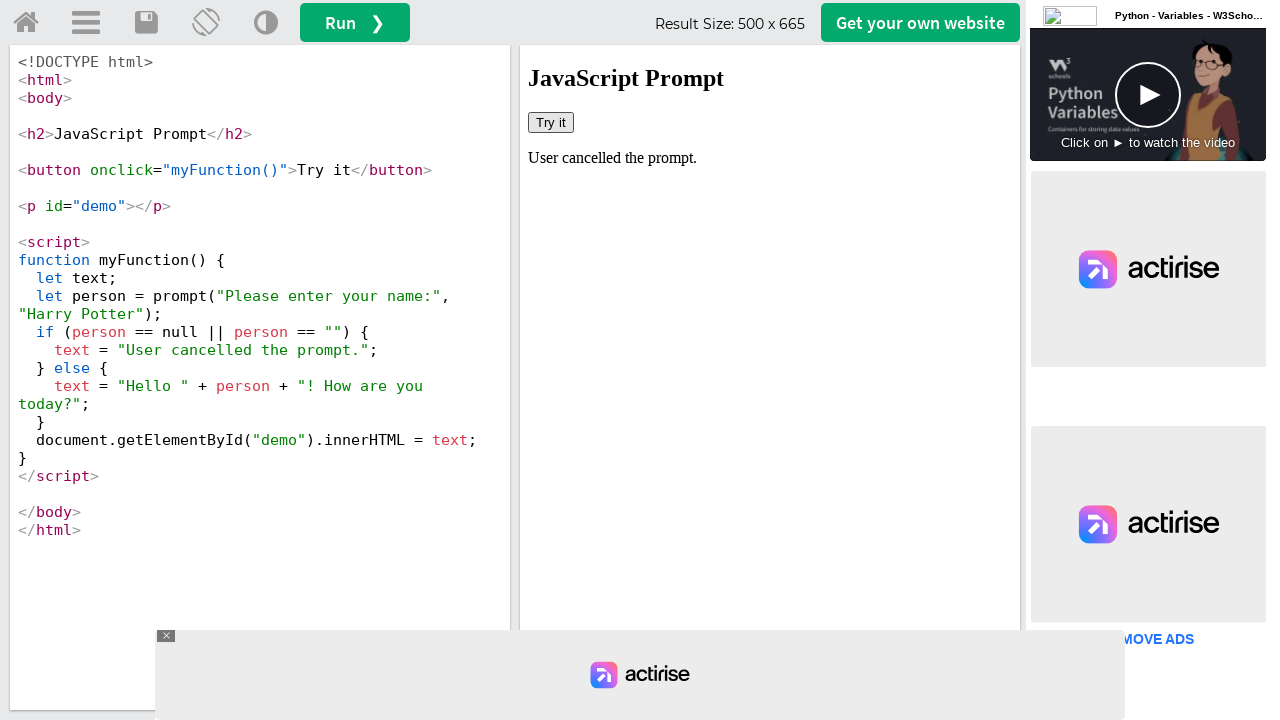

Registered handle_dialog function for dialog events
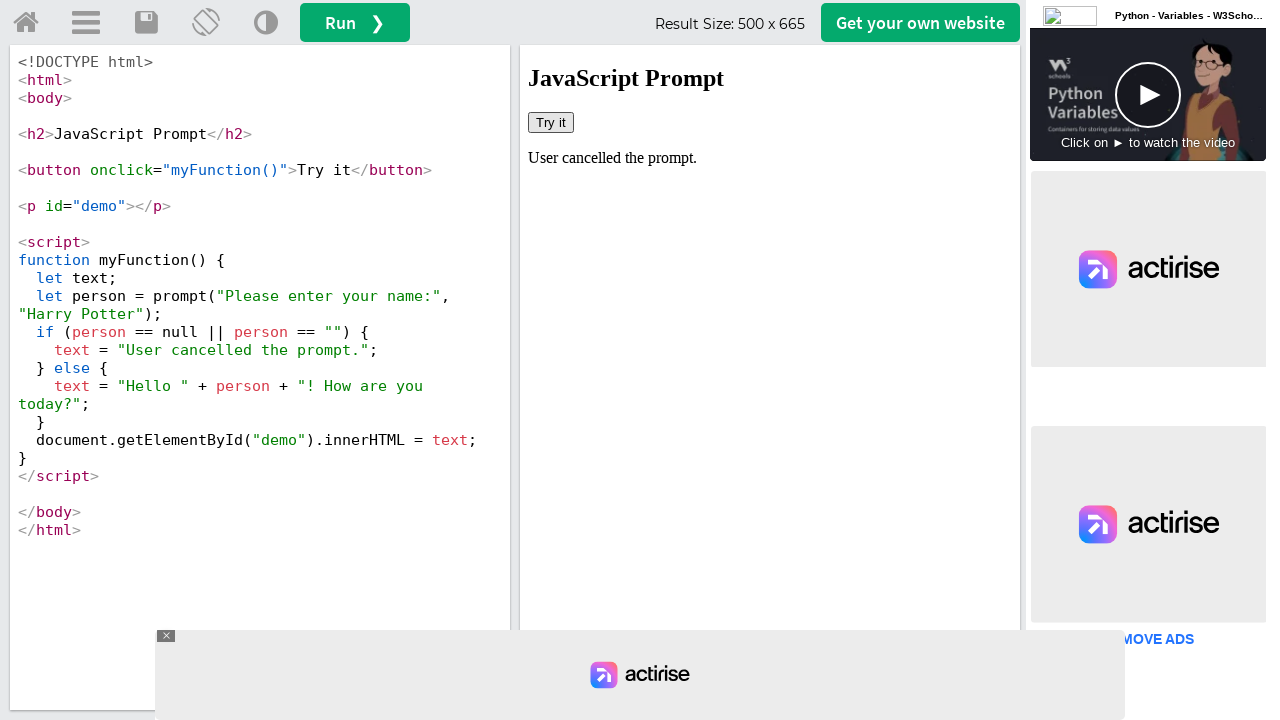

Clicked the 'Try it' button to trigger the prompt dialog at (551, 122) on #iframeResult >> internal:control=enter-frame >> button:has-text('Try it')
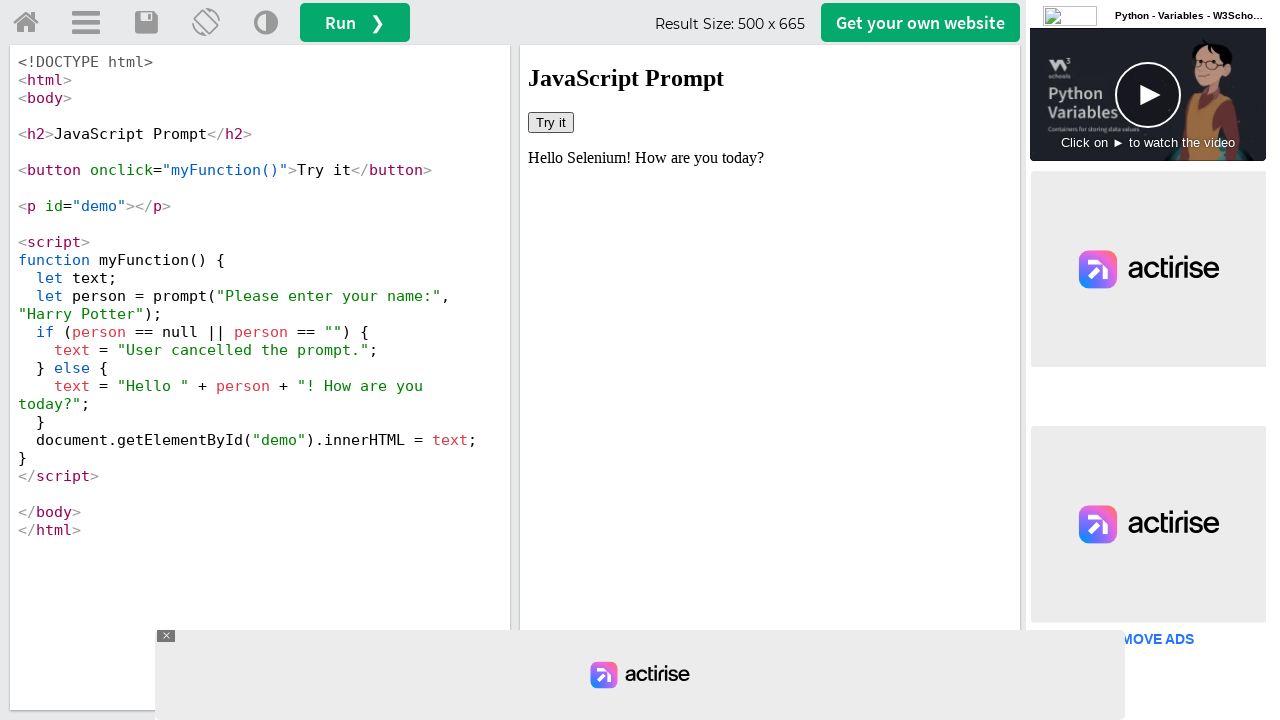

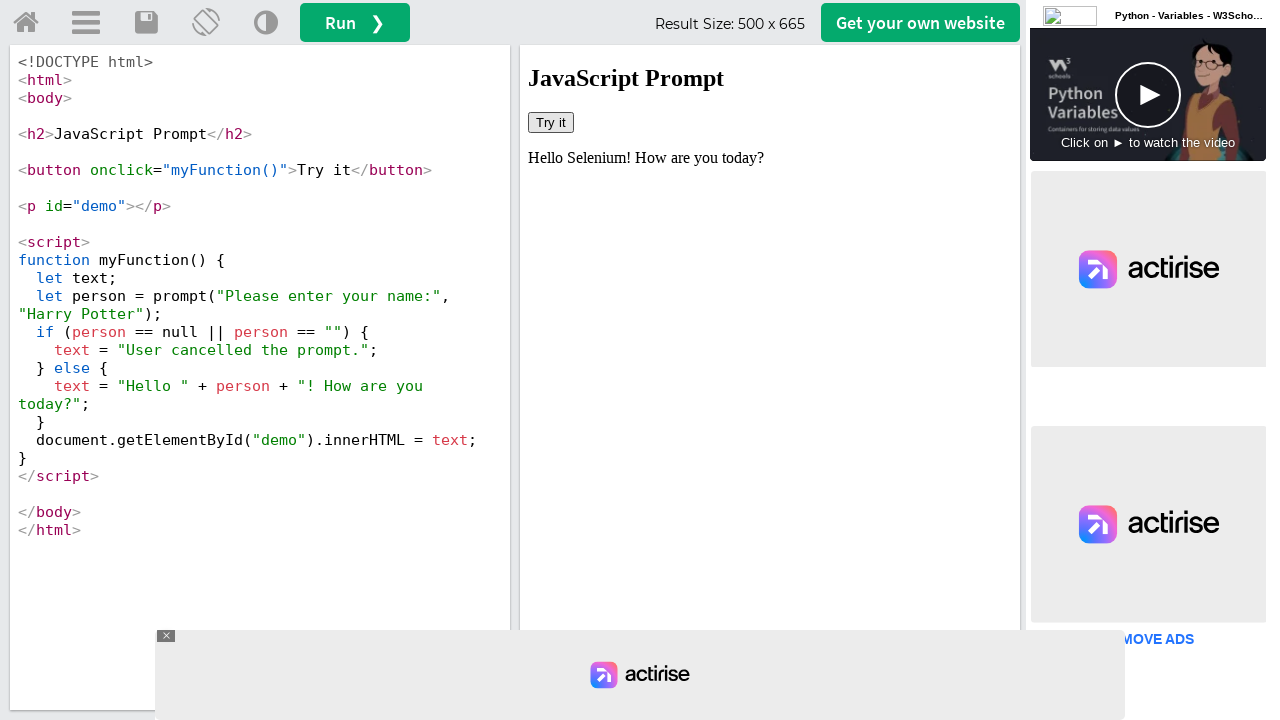